Navigates to the home page and verifies the header and description text are displayed correctly

Starting URL: https://kristinek.github.io/site

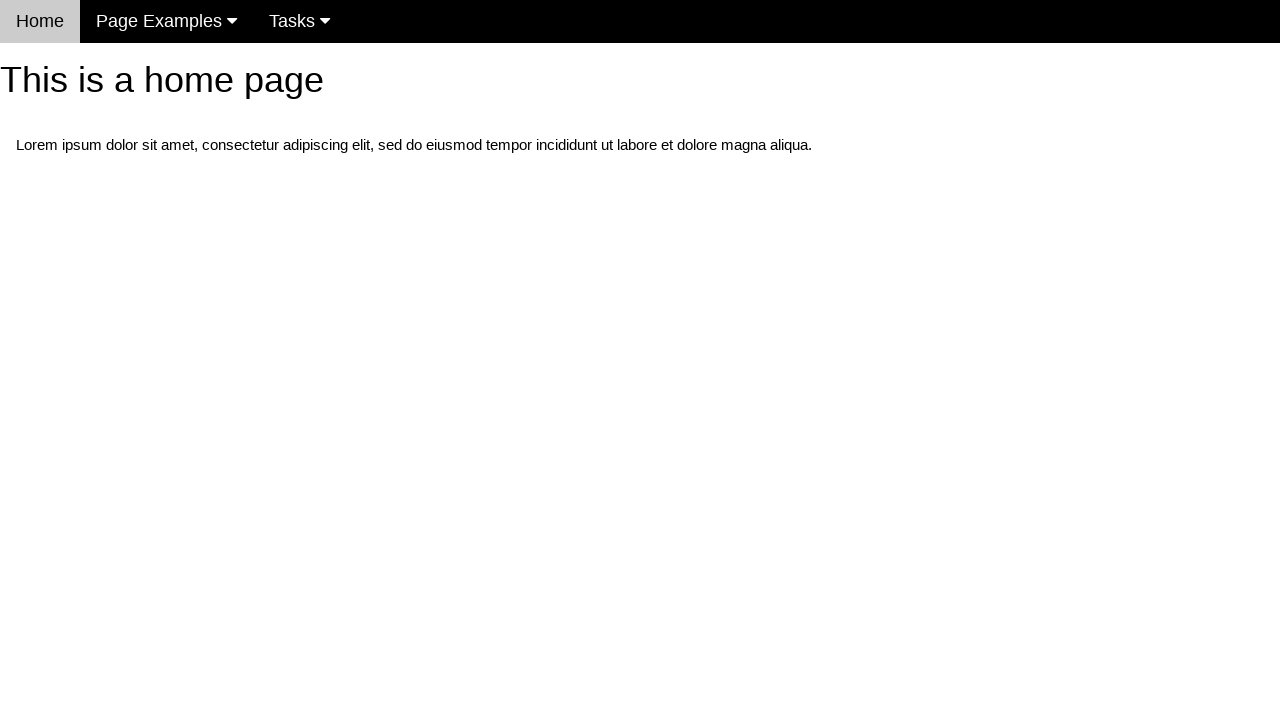

Navigated to home page at https://kristinek.github.io/site
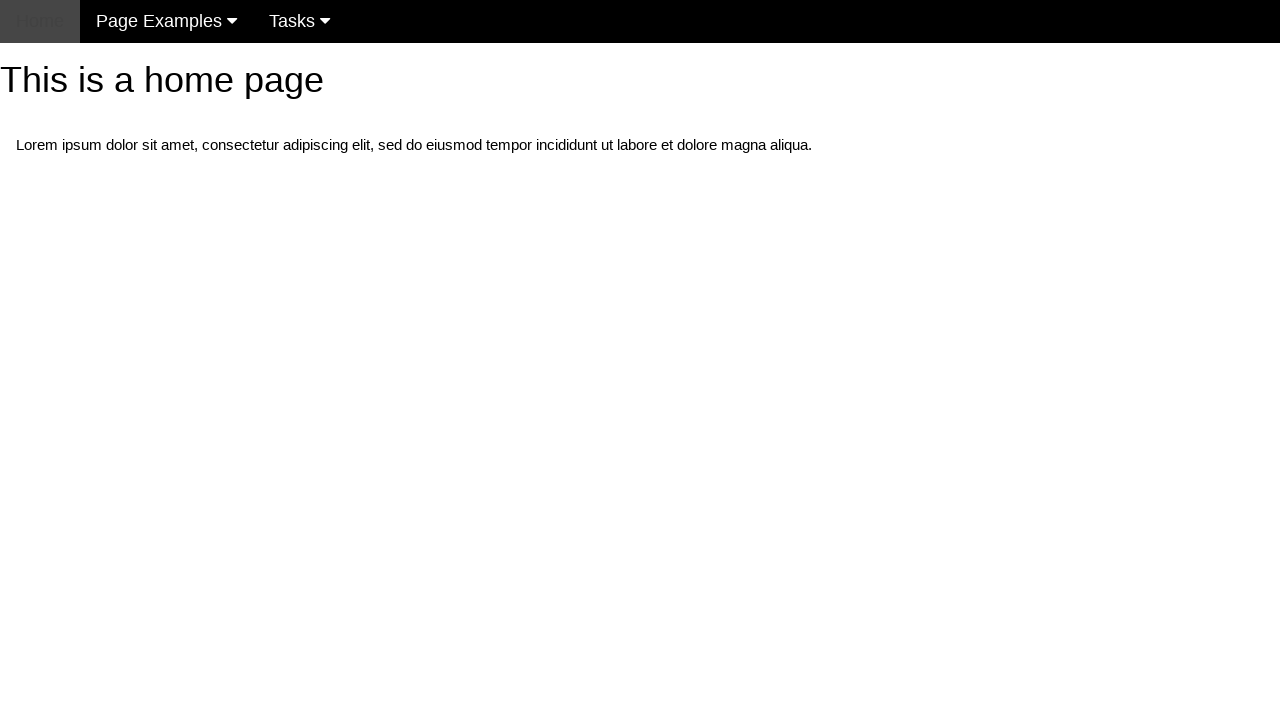

Located h1 header element
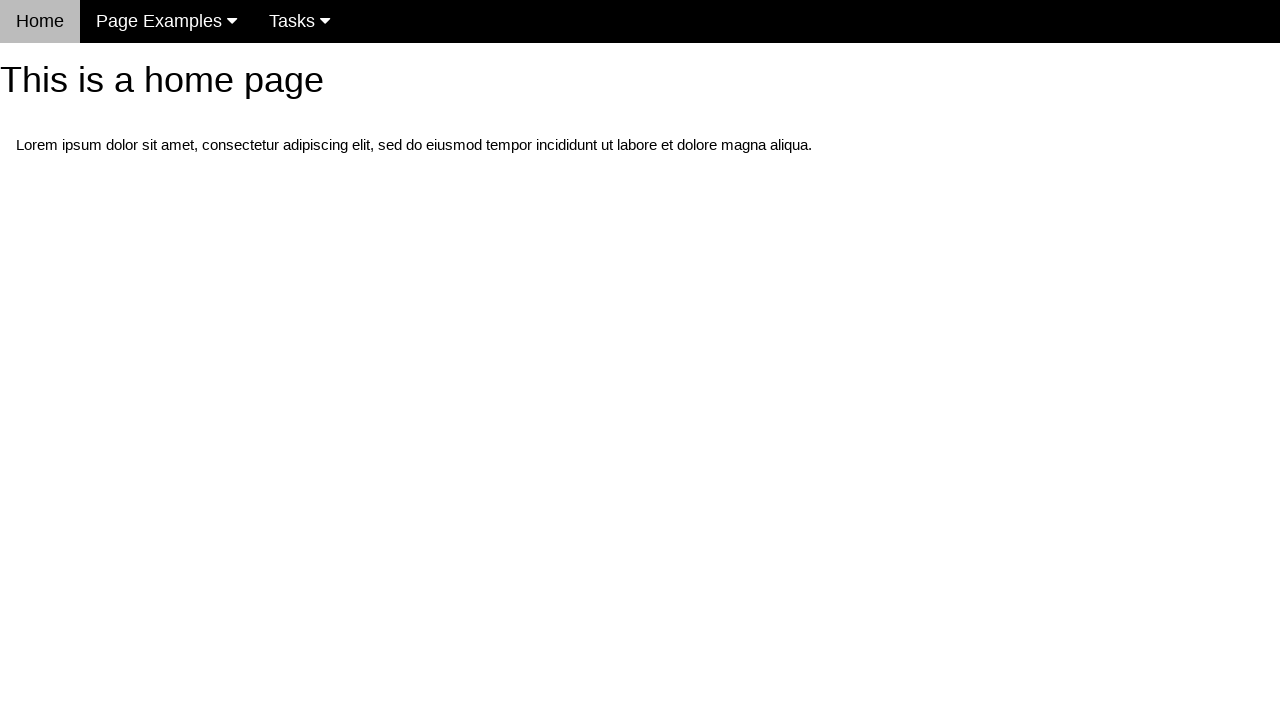

Verified header text is 'This is a home page'
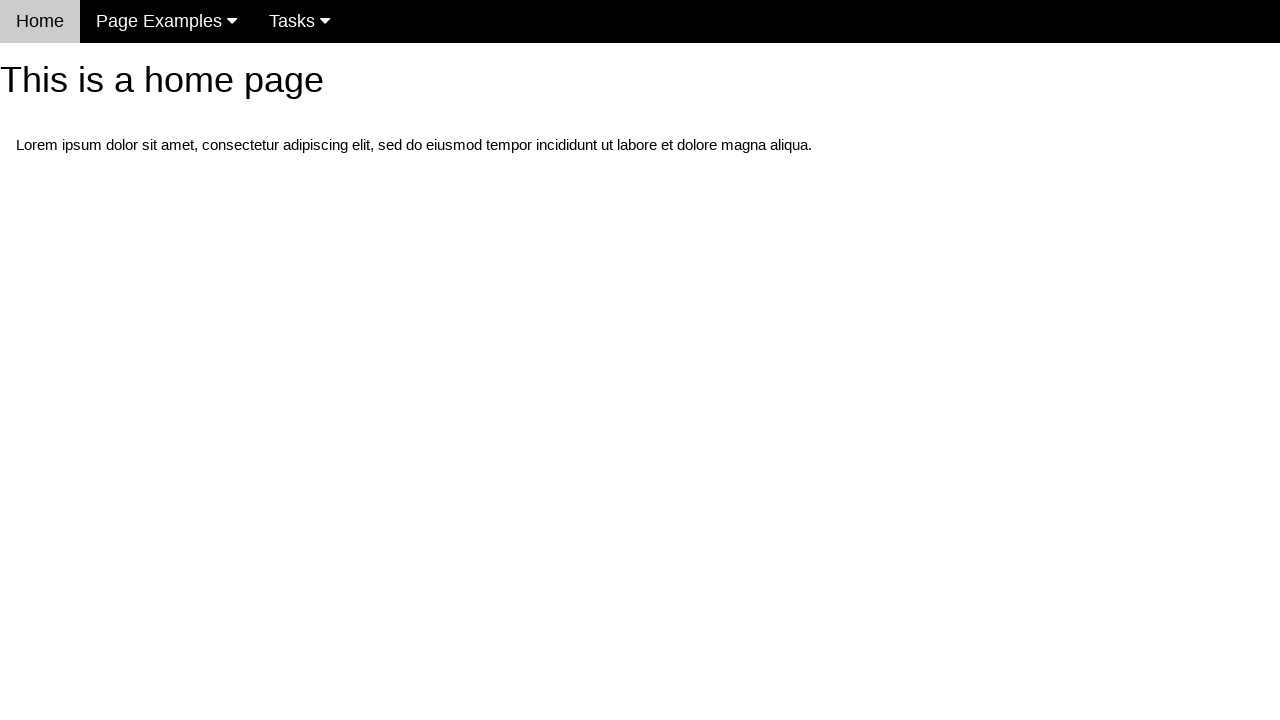

Located paragraph description element
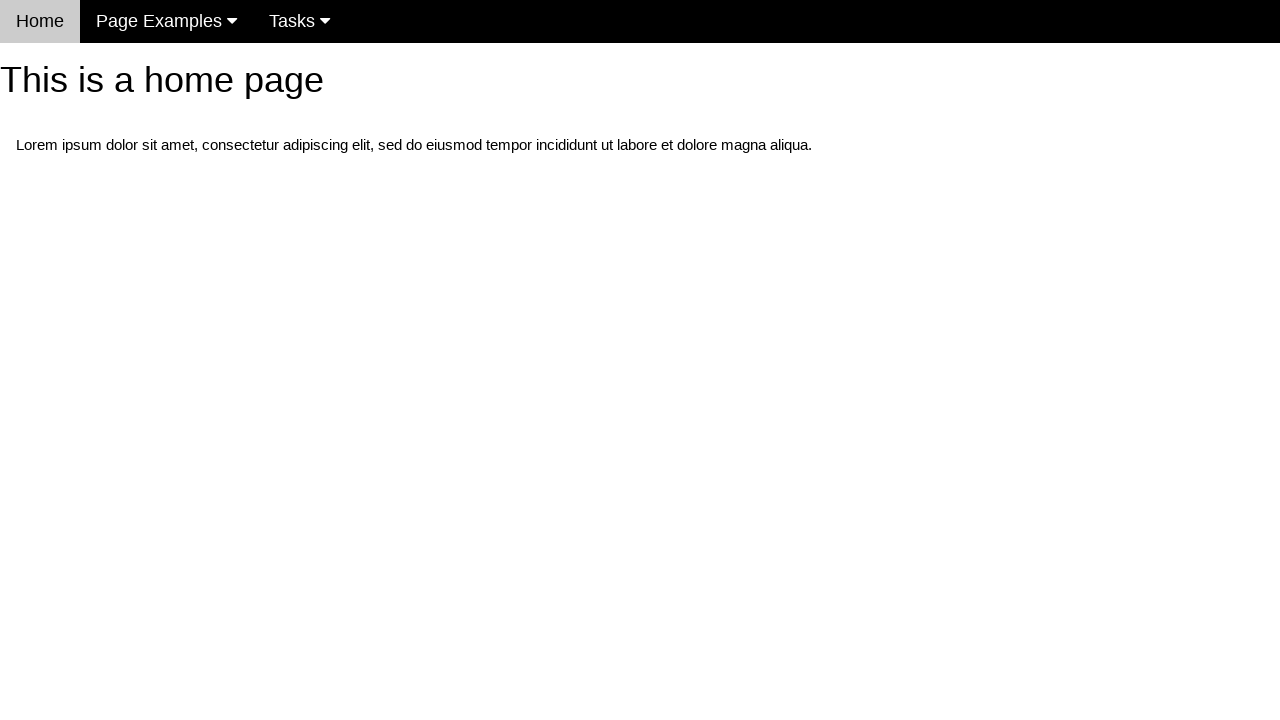

Verified description text matches expected Lorem ipsum content
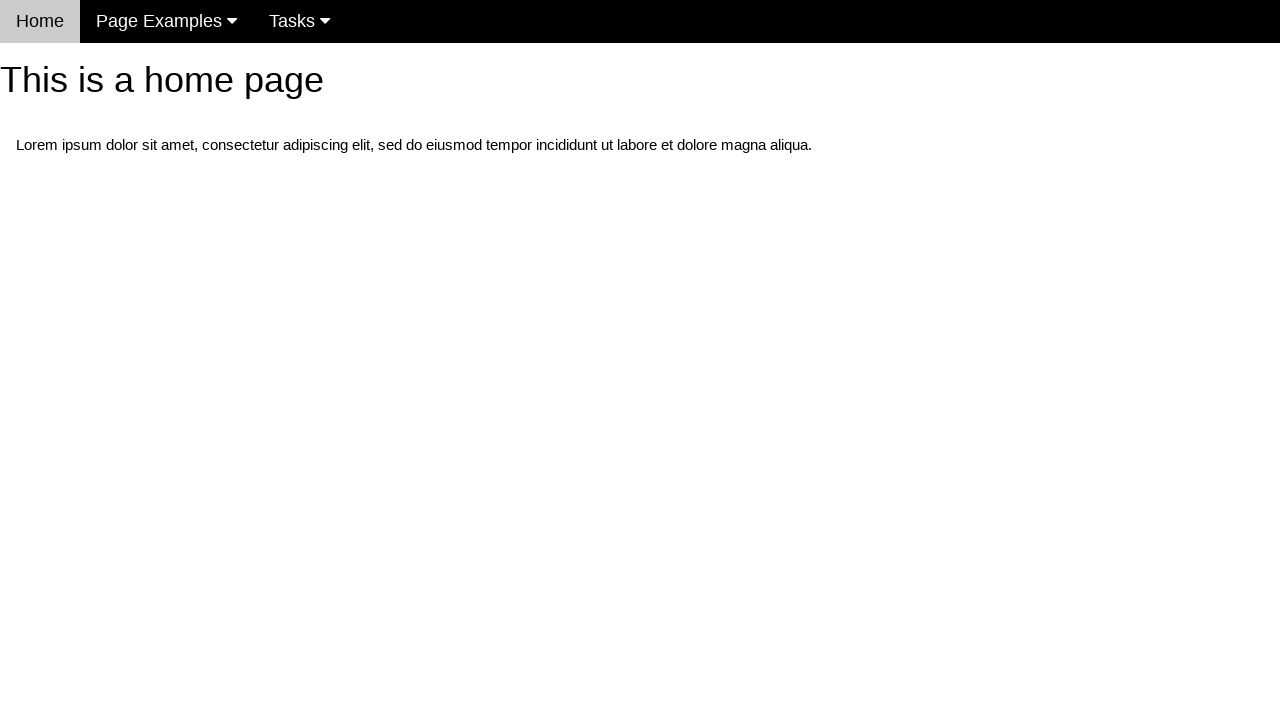

Verified navigation menu is visible
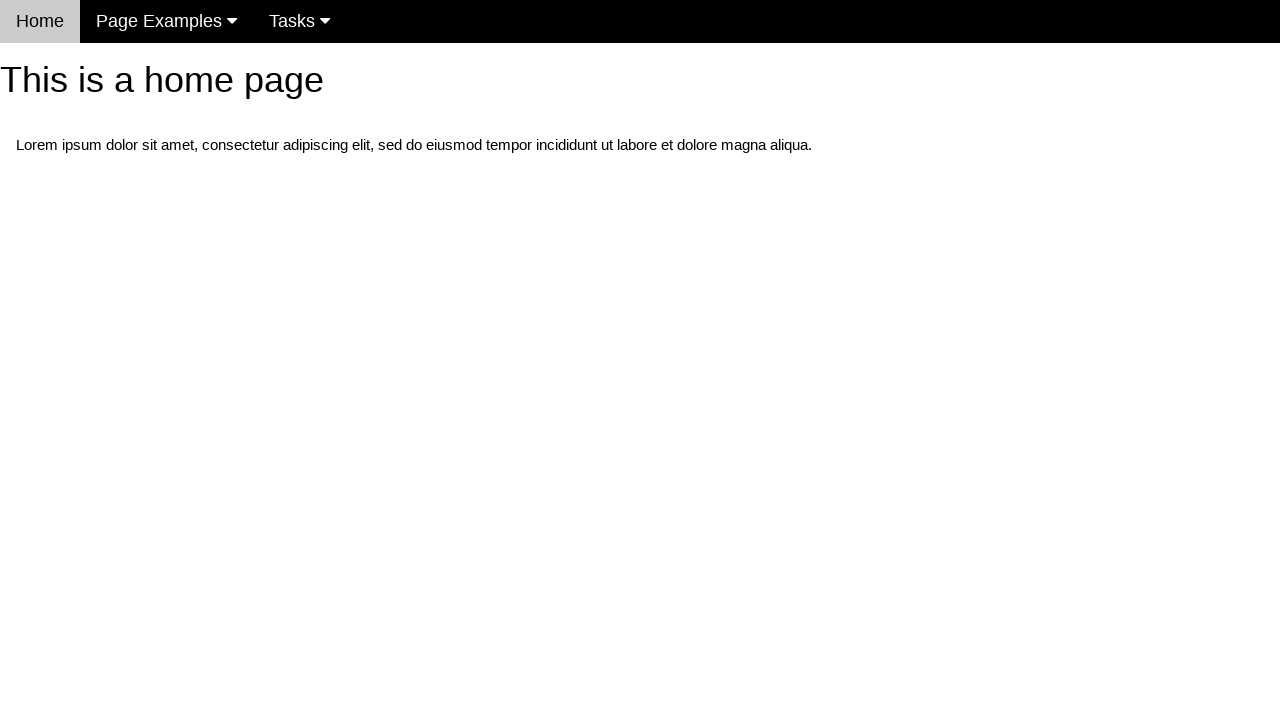

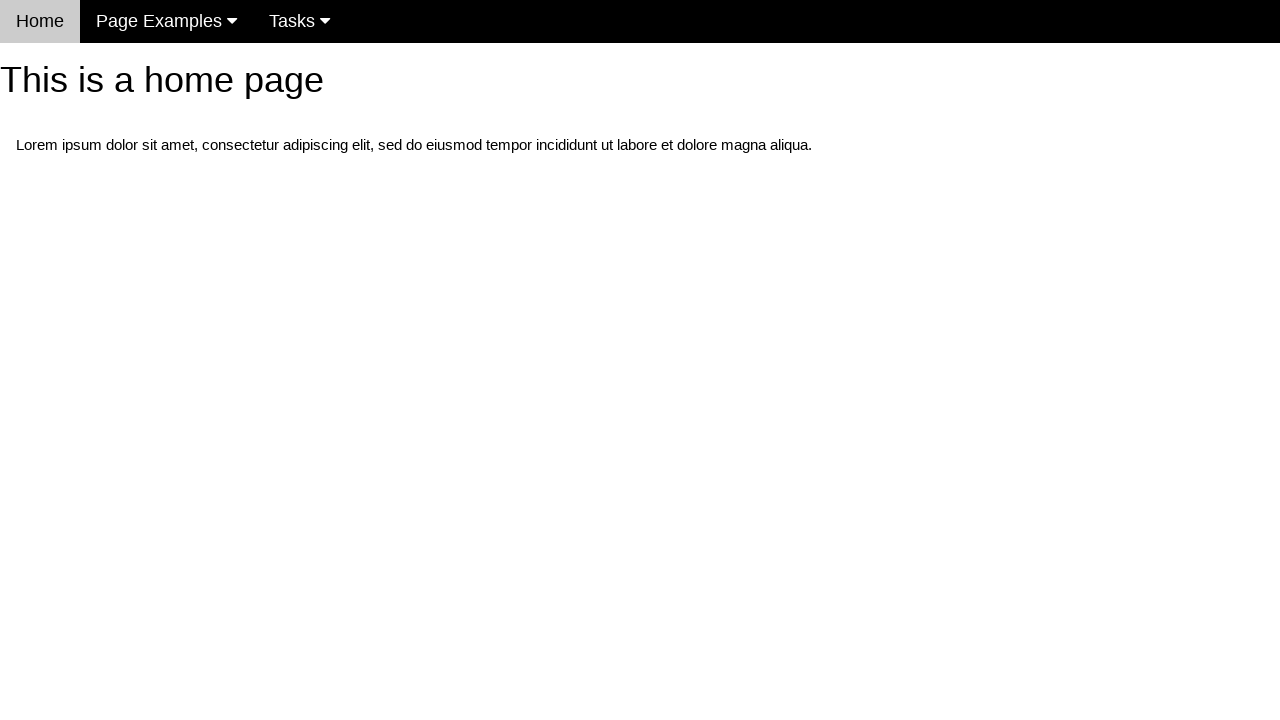